Tests that the Clear completed button displays correct text when items are completed

Starting URL: https://demo.playwright.dev/todomvc

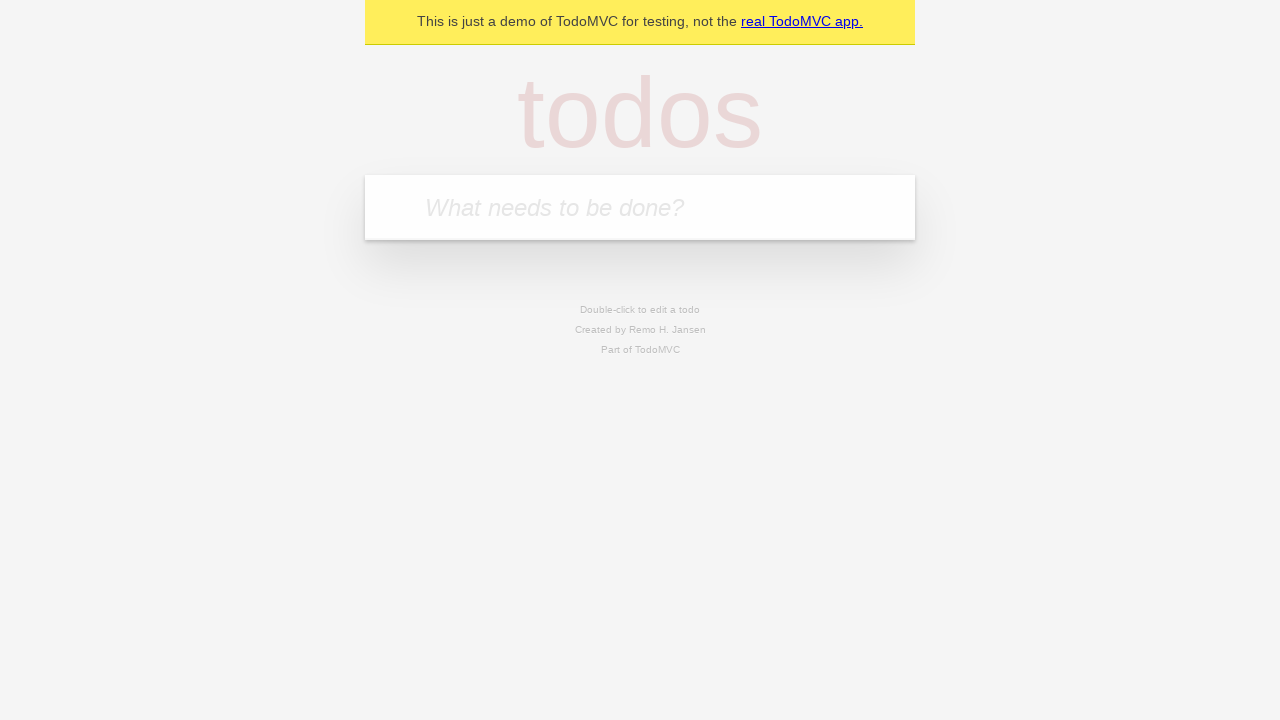

Filled todo input with 'buy some cheese' on internal:attr=[placeholder="What needs to be done?"i]
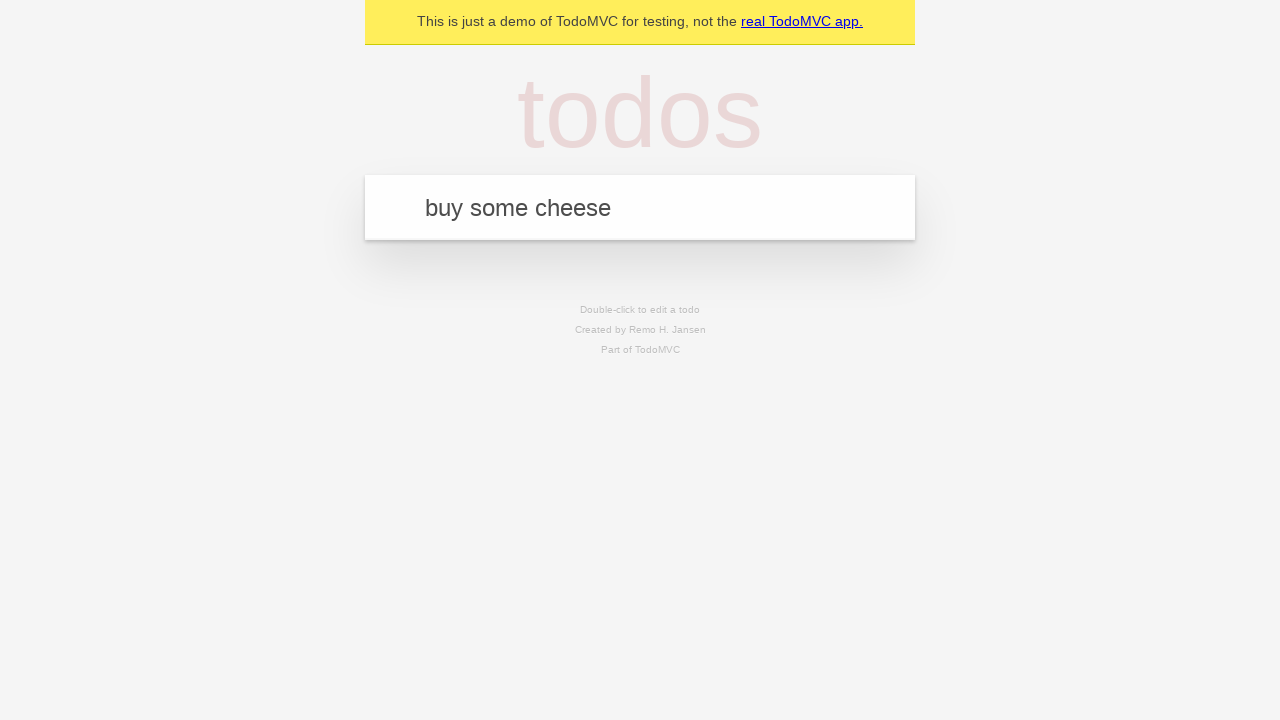

Pressed Enter to add 'buy some cheese' todo on internal:attr=[placeholder="What needs to be done?"i]
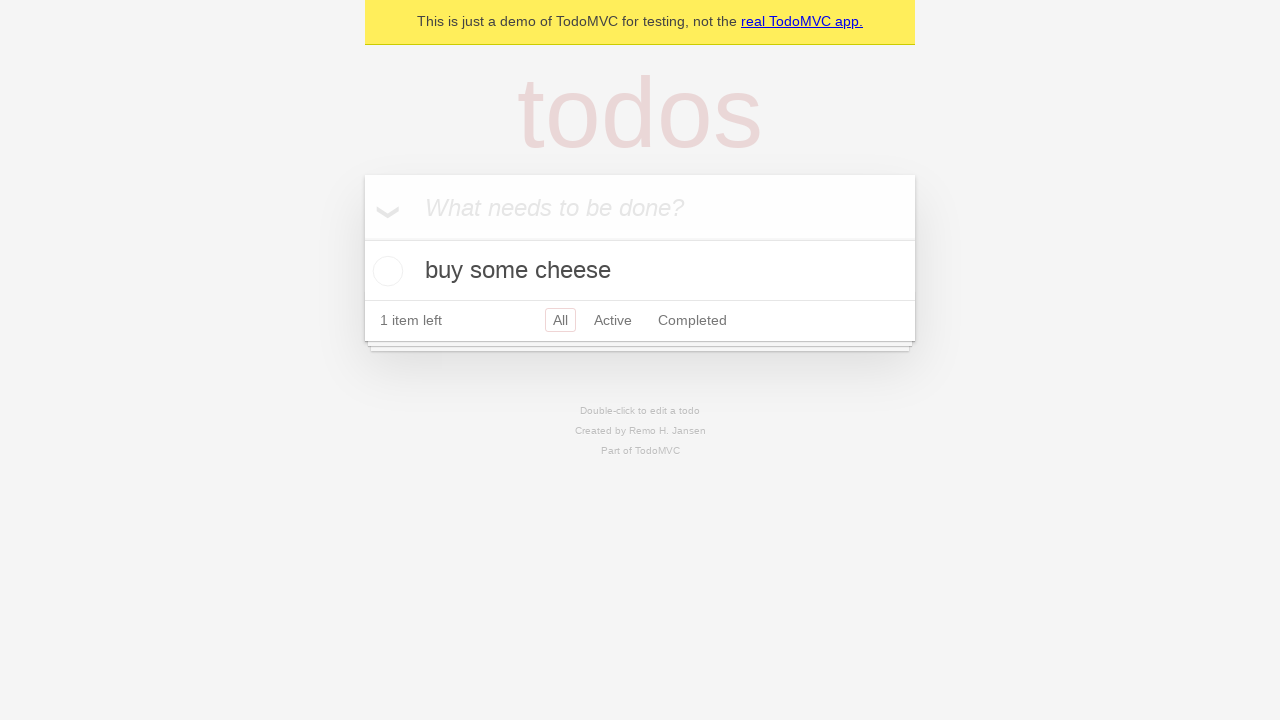

Filled todo input with 'feed the cat' on internal:attr=[placeholder="What needs to be done?"i]
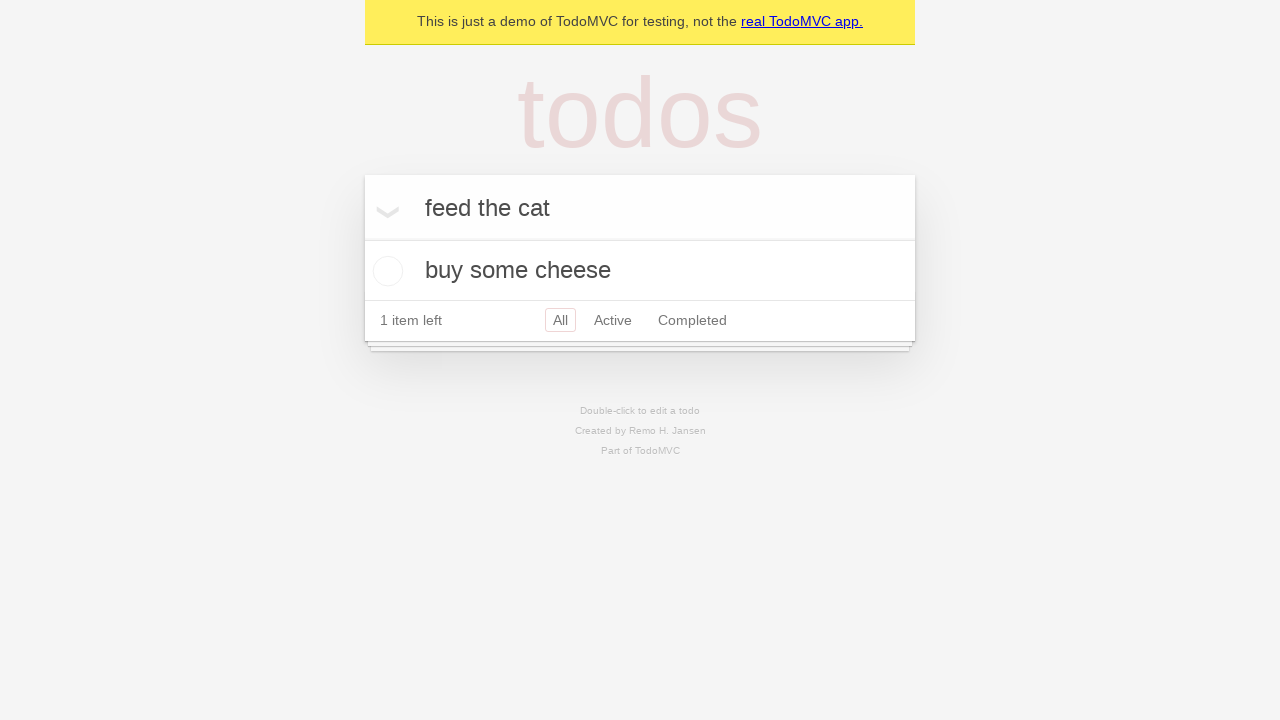

Pressed Enter to add 'feed the cat' todo on internal:attr=[placeholder="What needs to be done?"i]
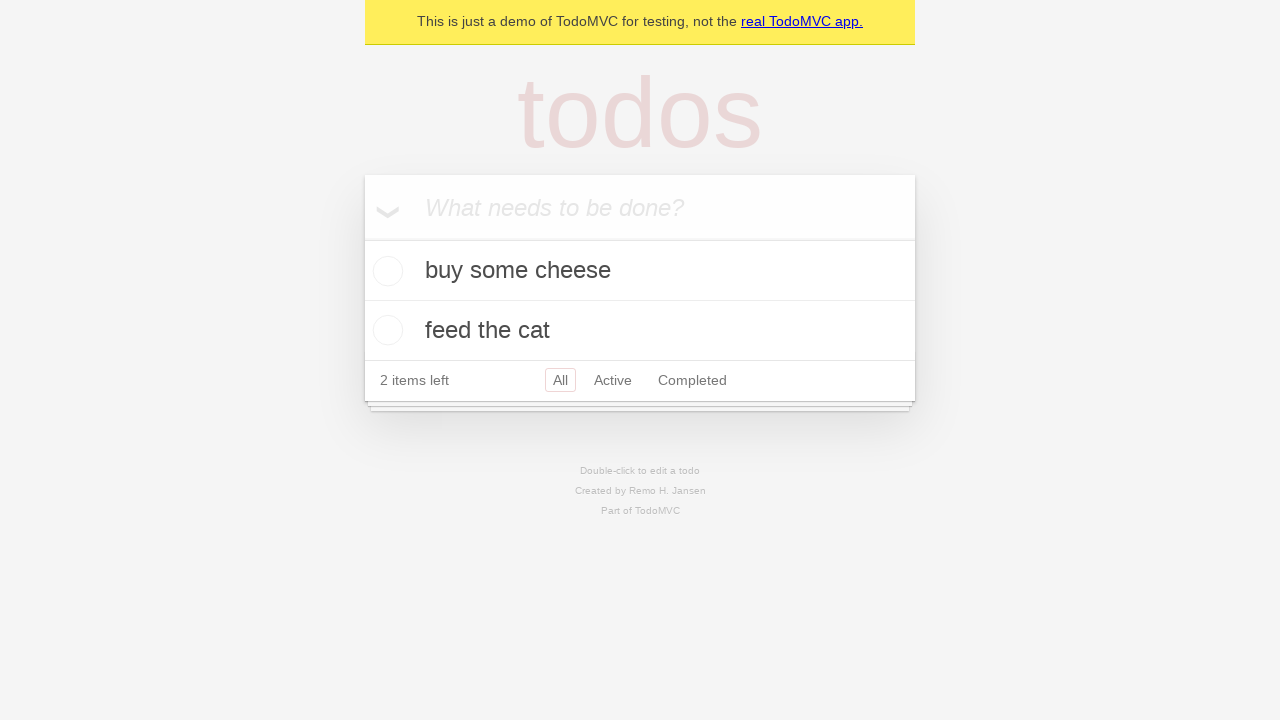

Filled todo input with 'book a doctors appointment' on internal:attr=[placeholder="What needs to be done?"i]
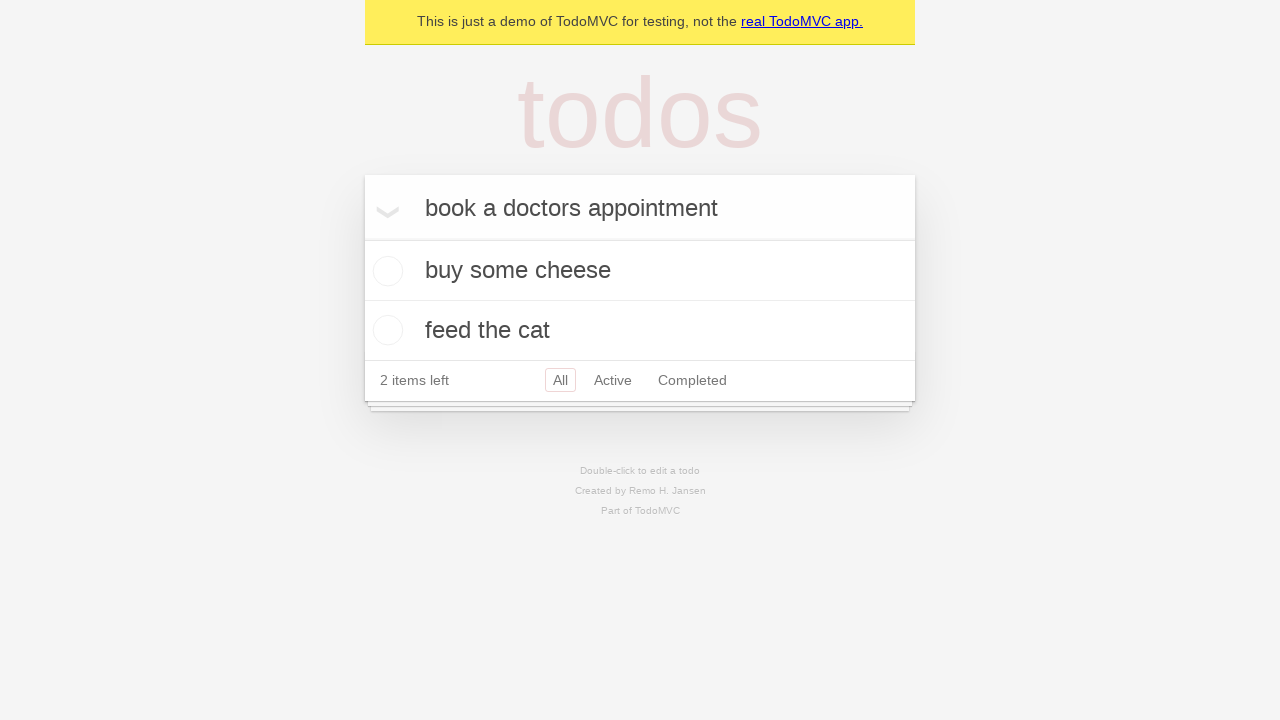

Pressed Enter to add 'book a doctors appointment' todo on internal:attr=[placeholder="What needs to be done?"i]
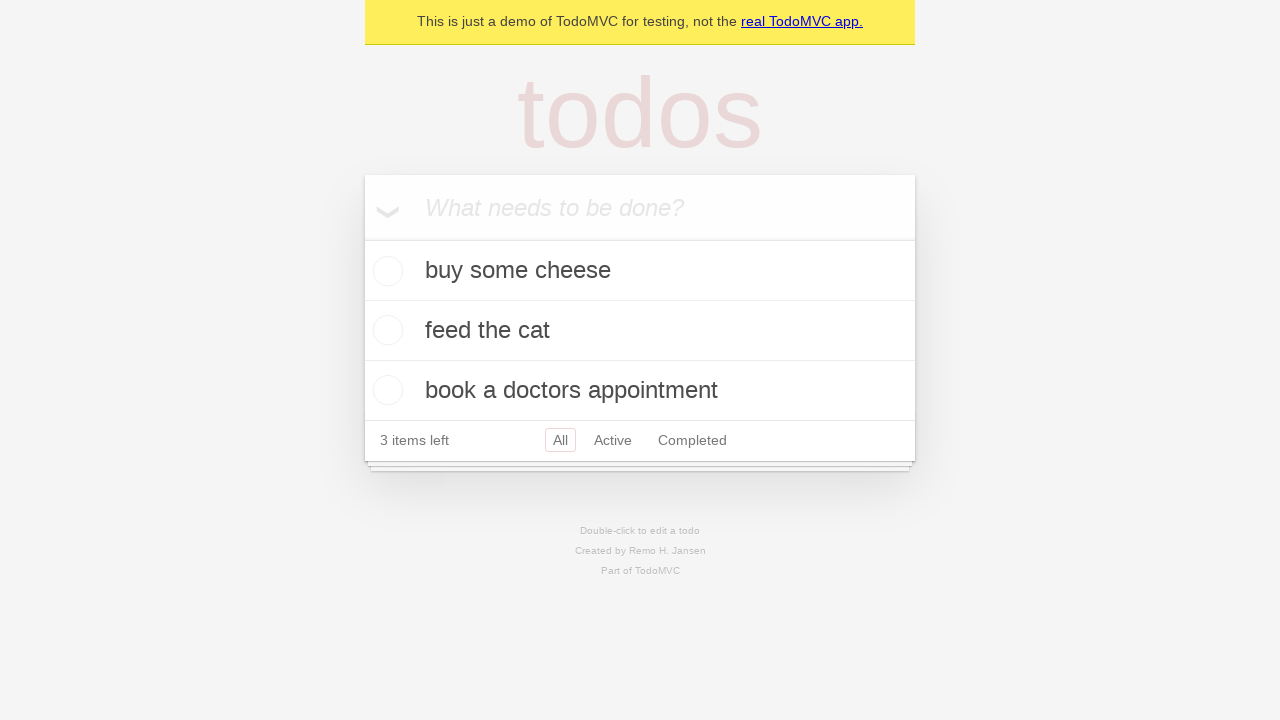

Checked the first todo item at (385, 271) on .todo-list li .toggle >> nth=0
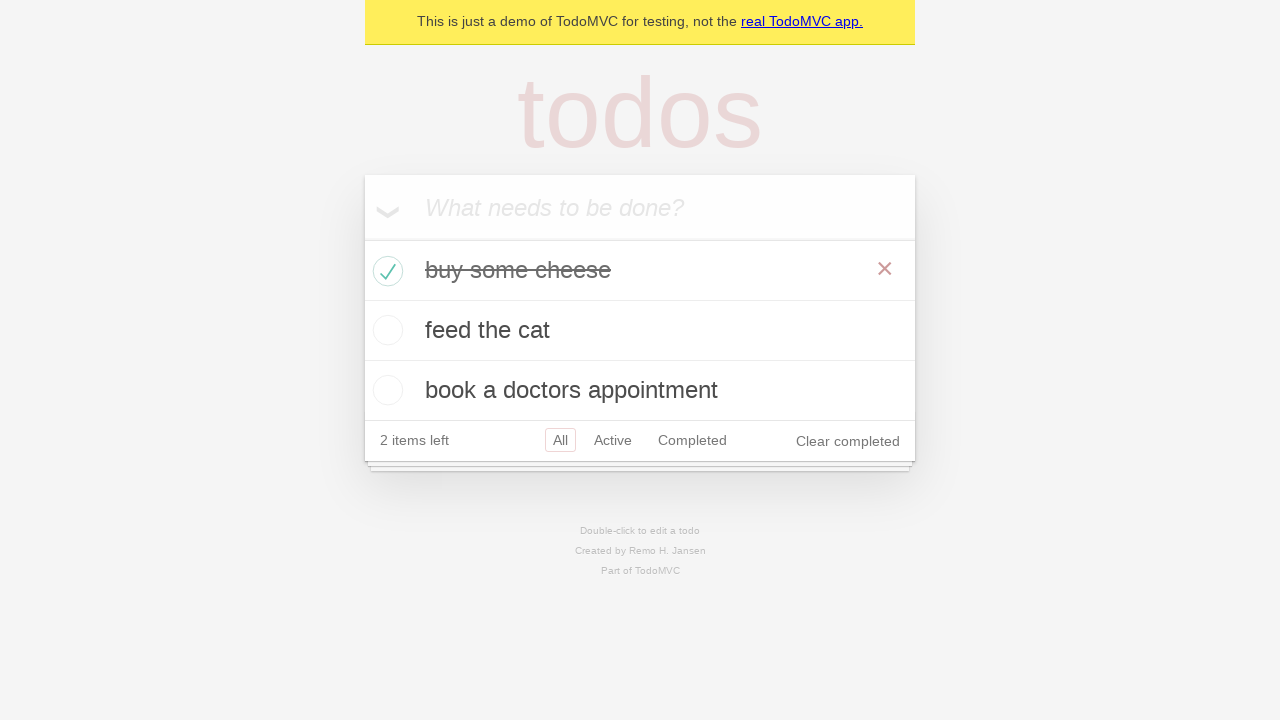

Clear completed button is now visible
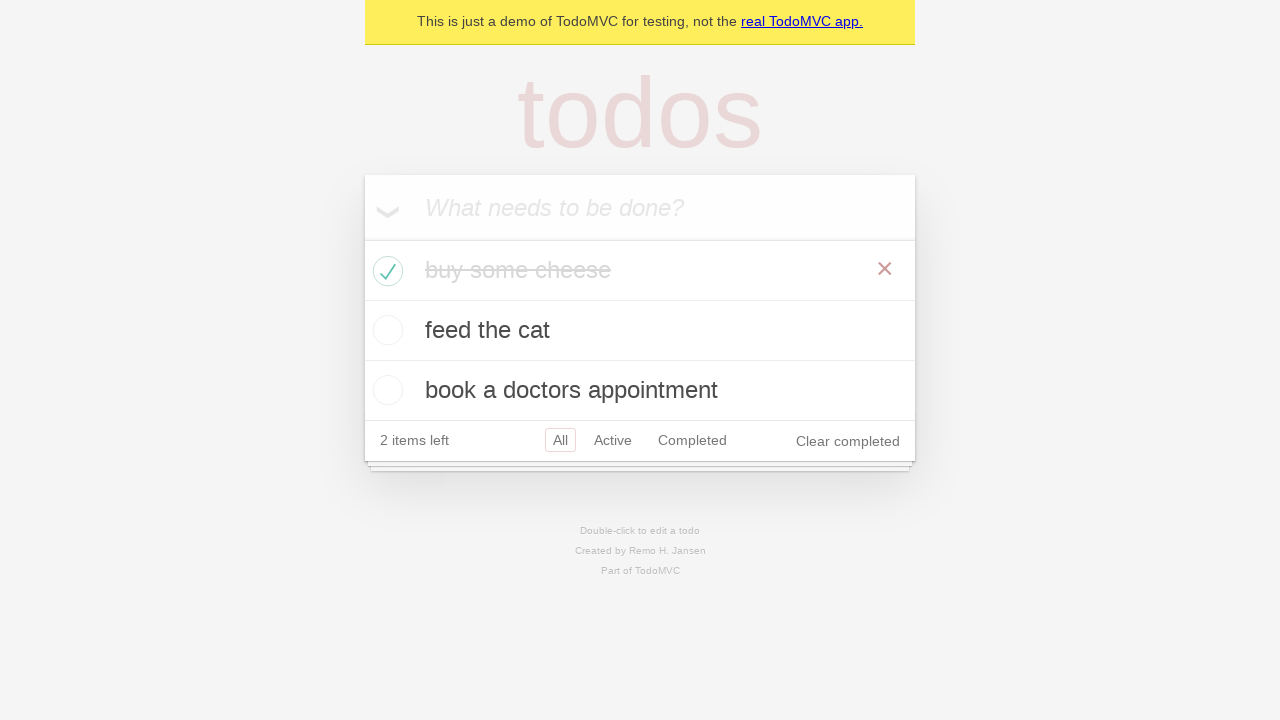

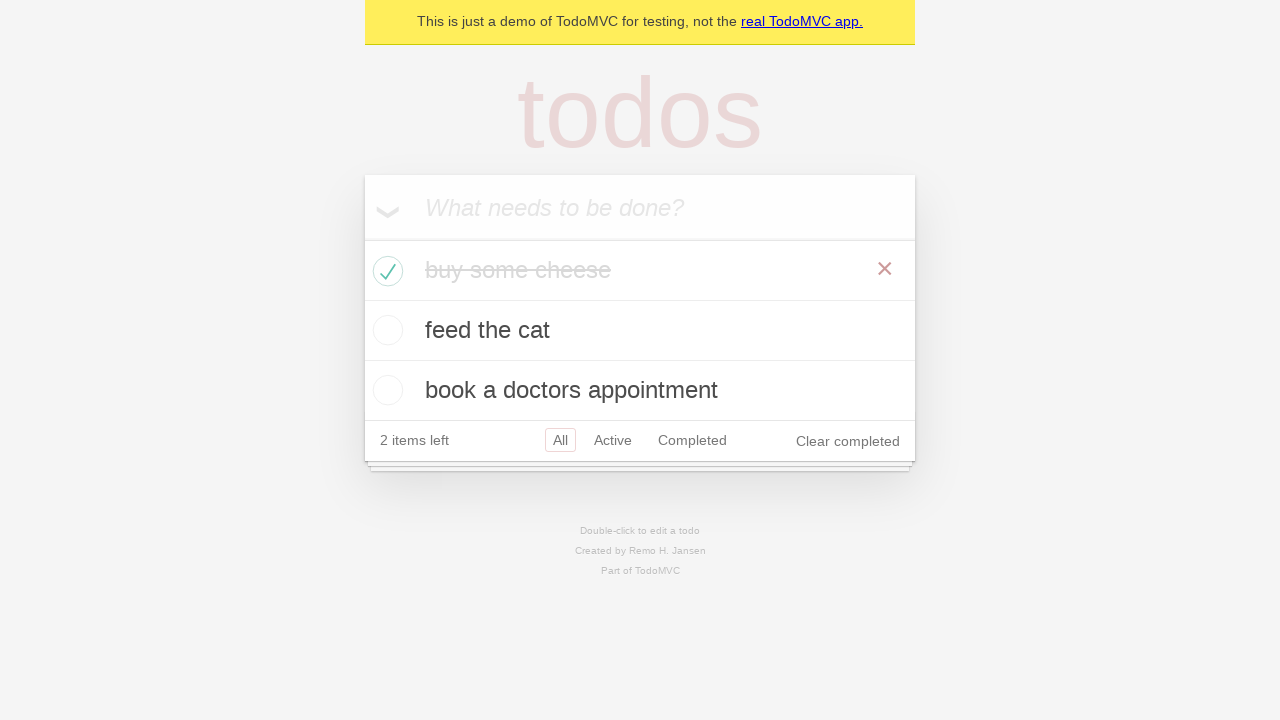